Tests jQuery UI dropdown selection by selecting different number and speed options from custom dropdown menus

Starting URL: http://jqueryui.com/resources/demos/selectmenu/default.html

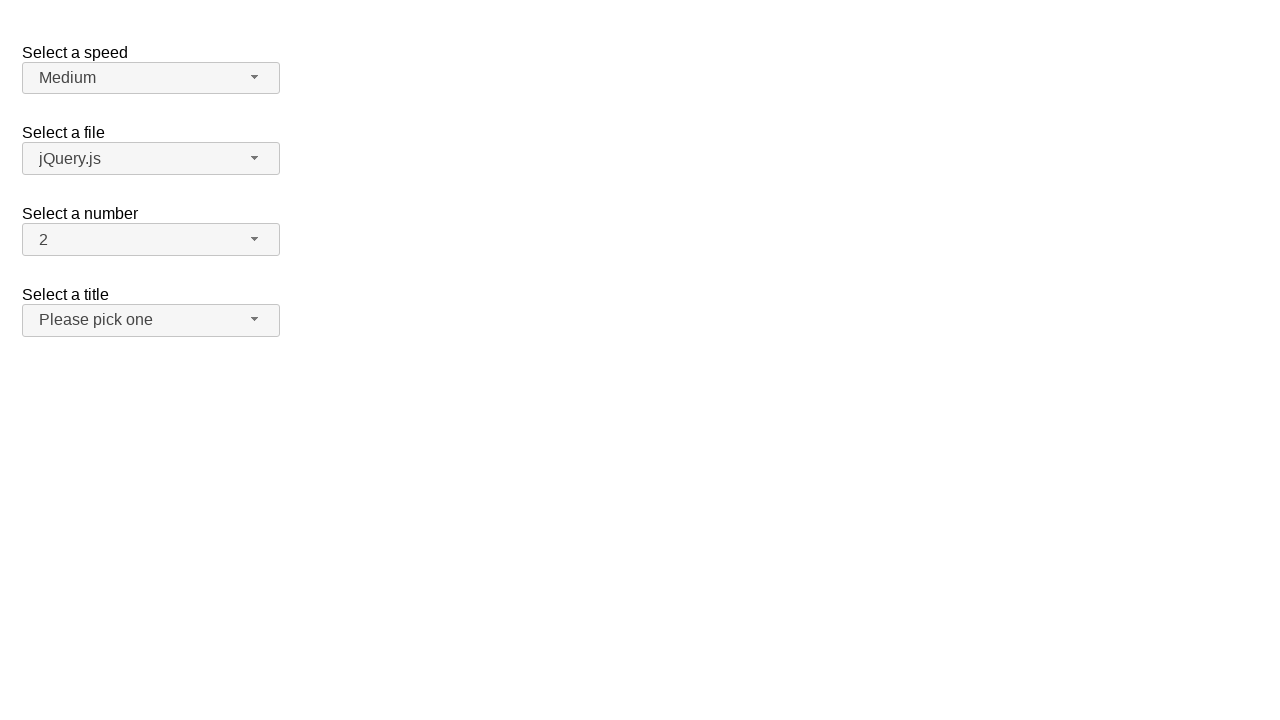

Clicked Number dropdown button to open menu at (151, 240) on span#number-button
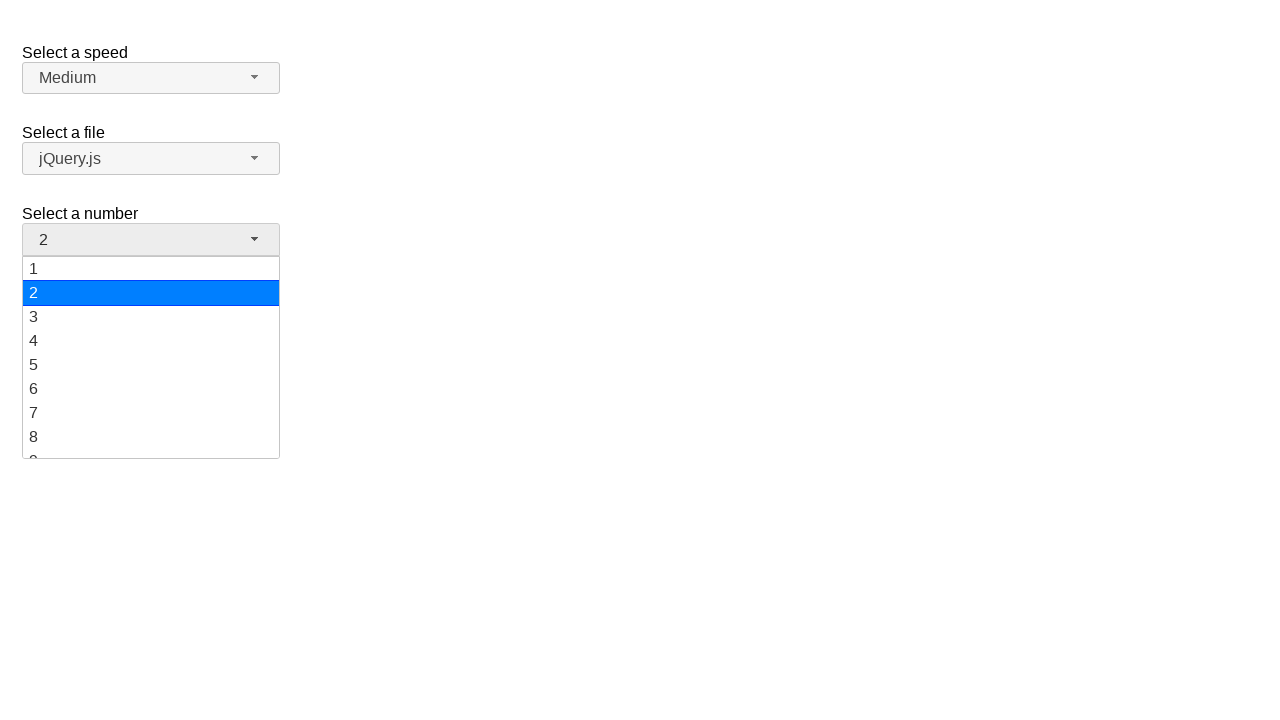

Number dropdown menu loaded and visible
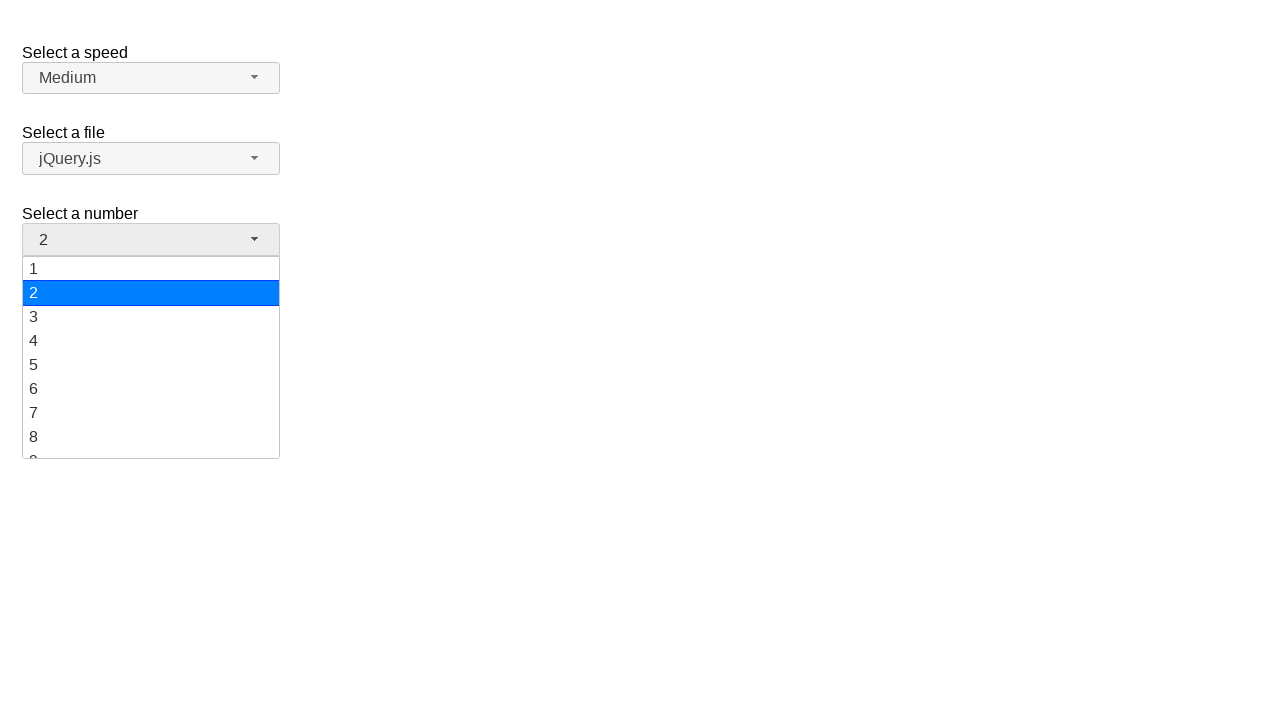

Selected '19' from Number dropdown at (151, 445) on xpath=//ul[@id='number-menu']/li[@class='ui-menu-item']/div[text()='19']
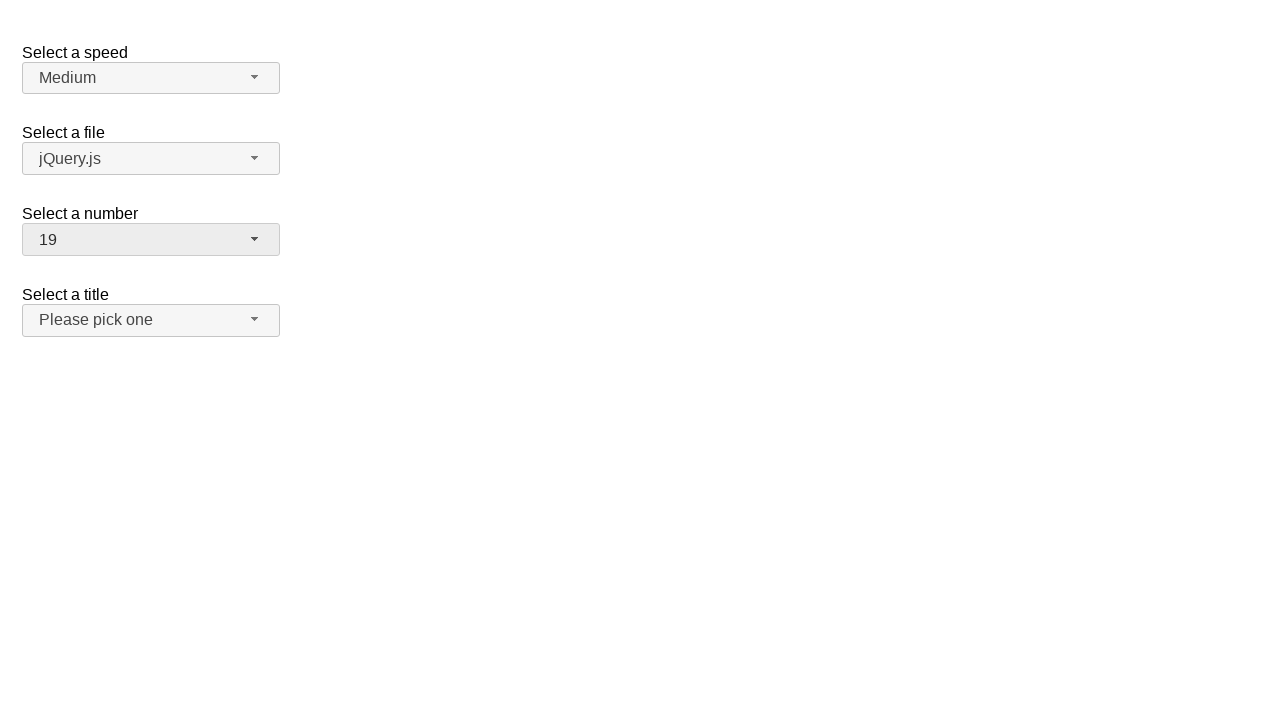

Verified '19' is displayed in Number dropdown
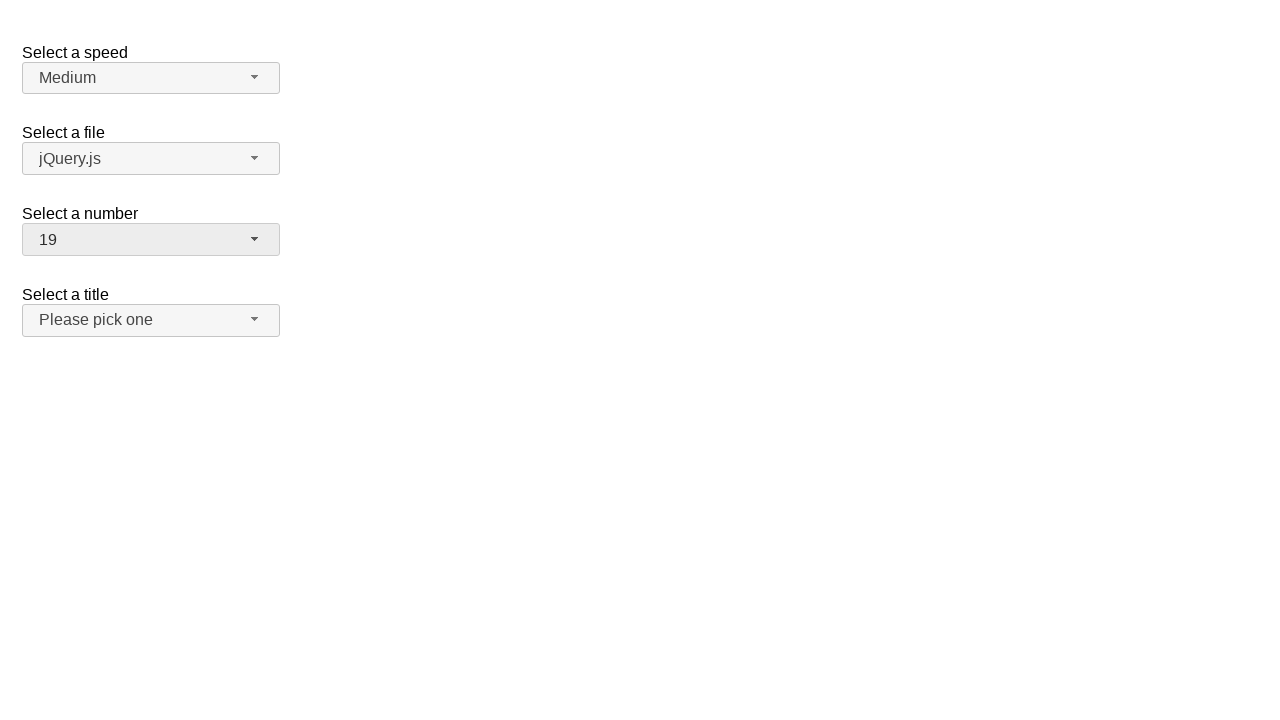

Clicked Number dropdown button to open menu at (151, 240) on span#number-button
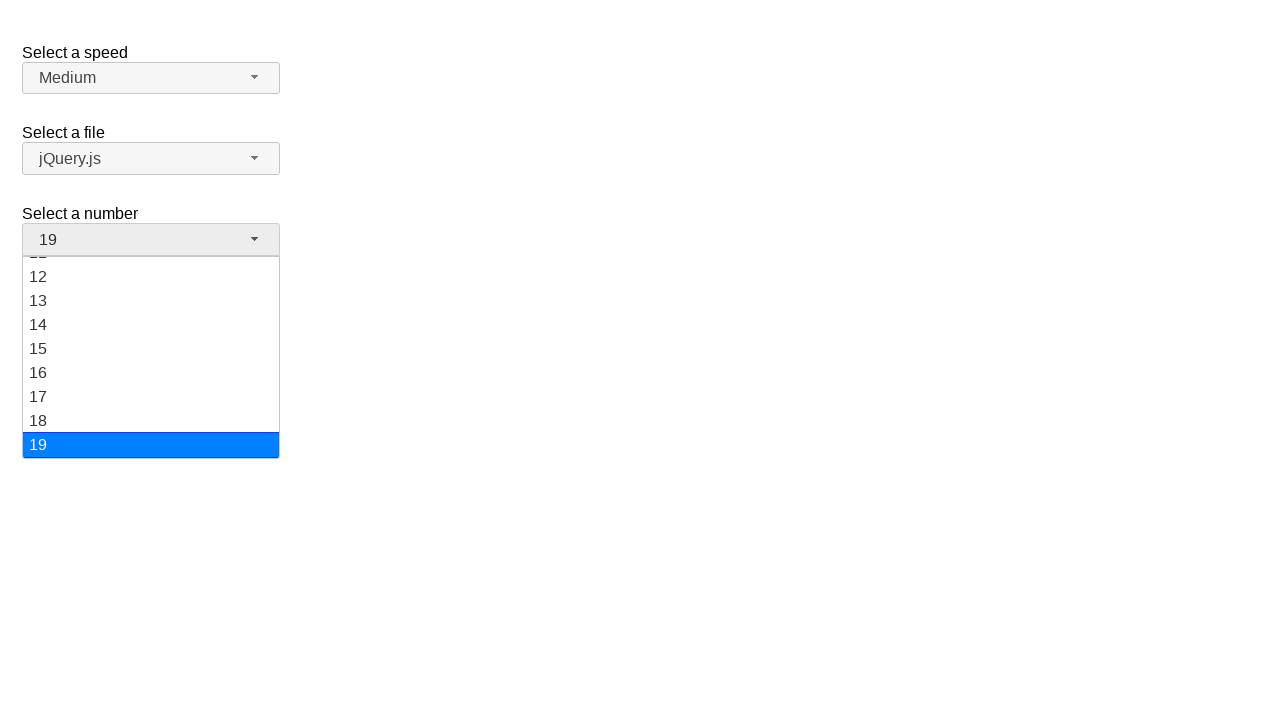

Number dropdown menu loaded and visible
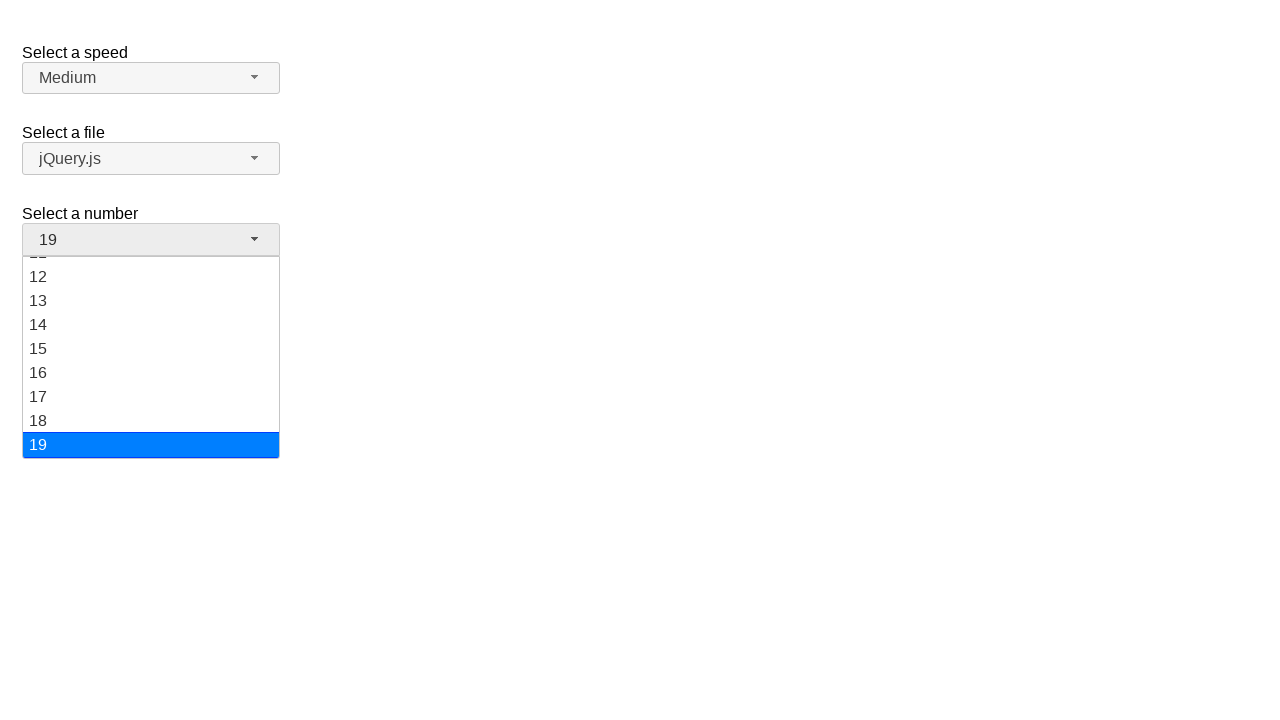

Selected '15' from Number dropdown at (151, 349) on xpath=//ul[@id='number-menu']/li[@class='ui-menu-item']/div[text()='15']
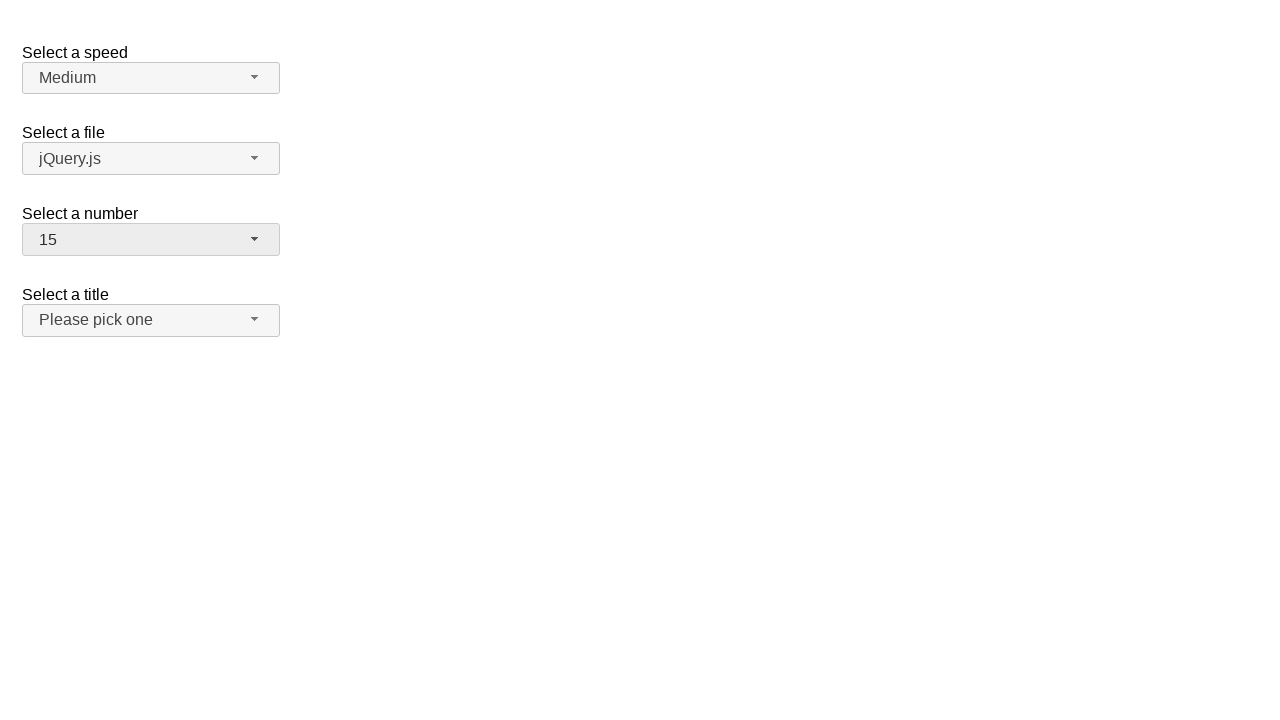

Verified '15' is displayed in Number dropdown
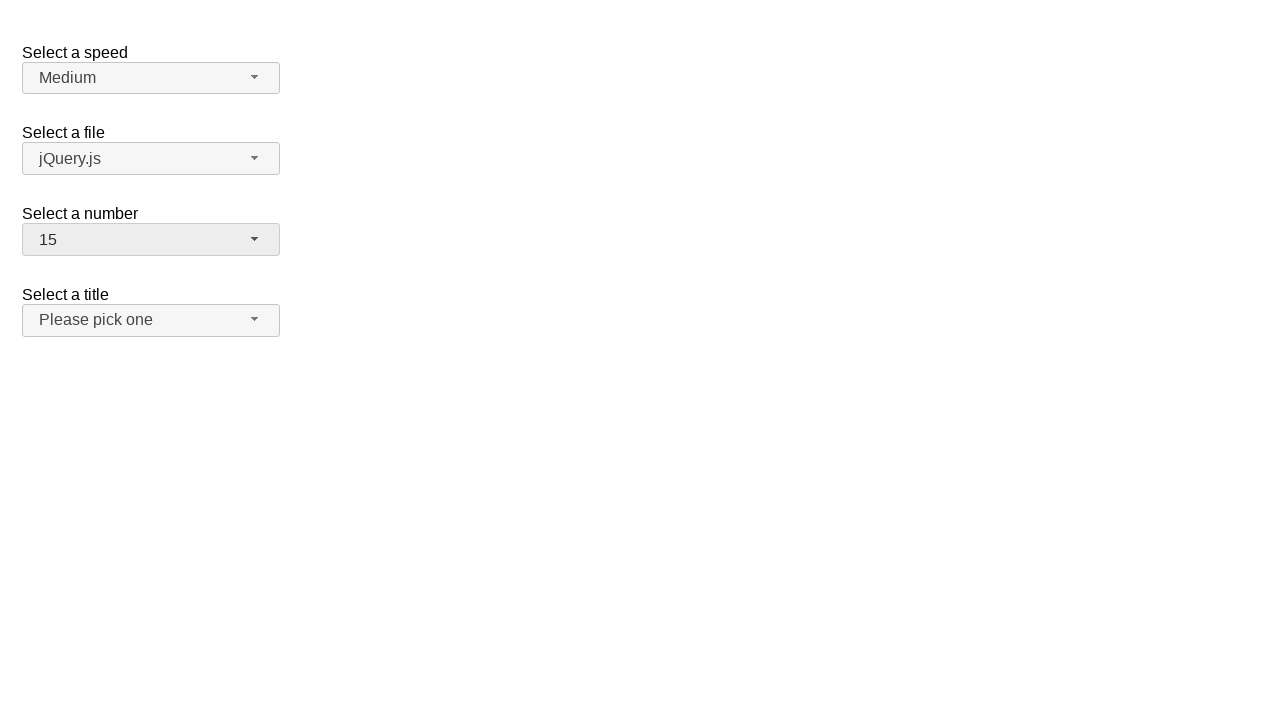

Clicked Speed dropdown button to open menu at (151, 78) on span#speed-button
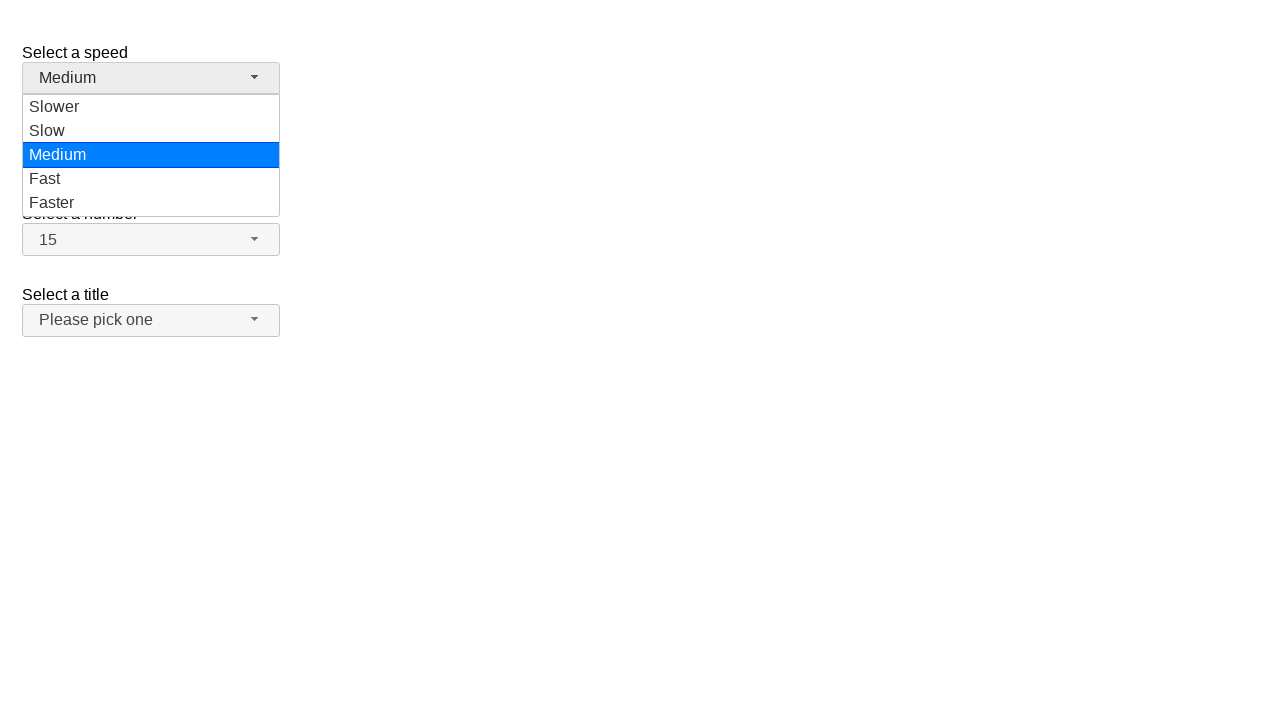

Speed dropdown menu loaded and visible
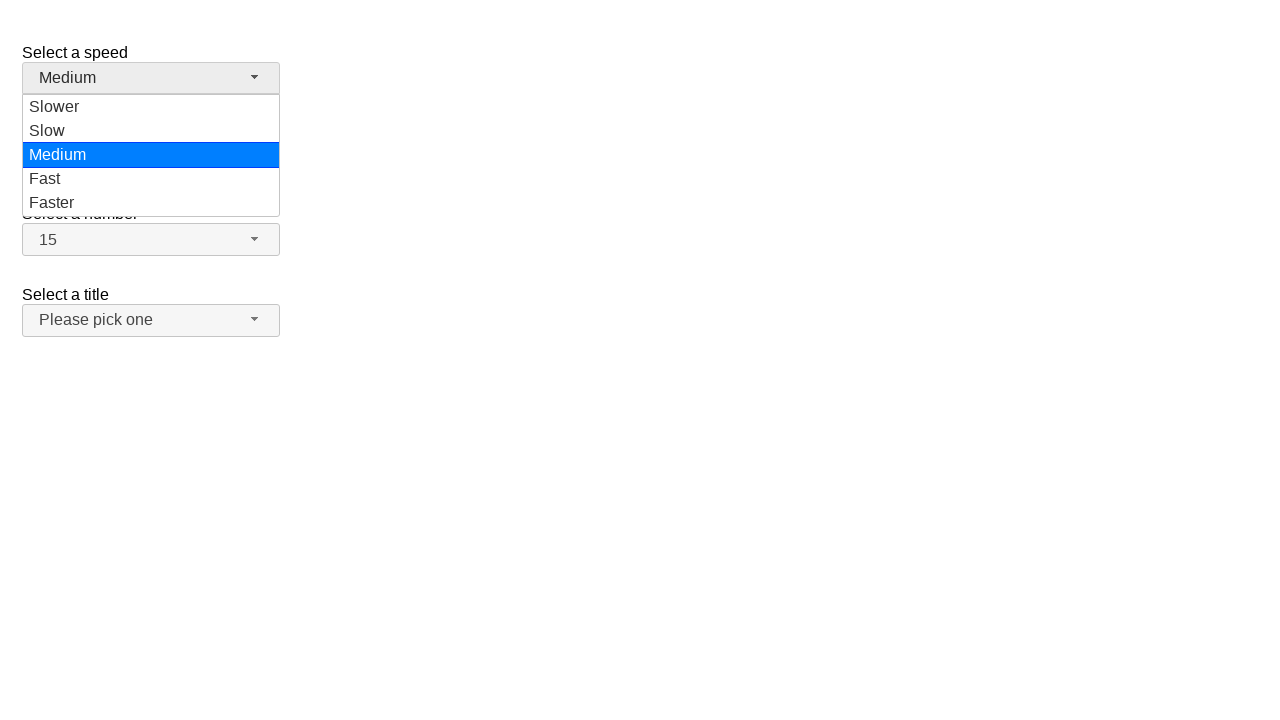

Selected 'Slower' from Speed dropdown at (151, 107) on xpath=//ul[@id='speed-menu']/li[@class='ui-menu-item']/div[text()='Slower']
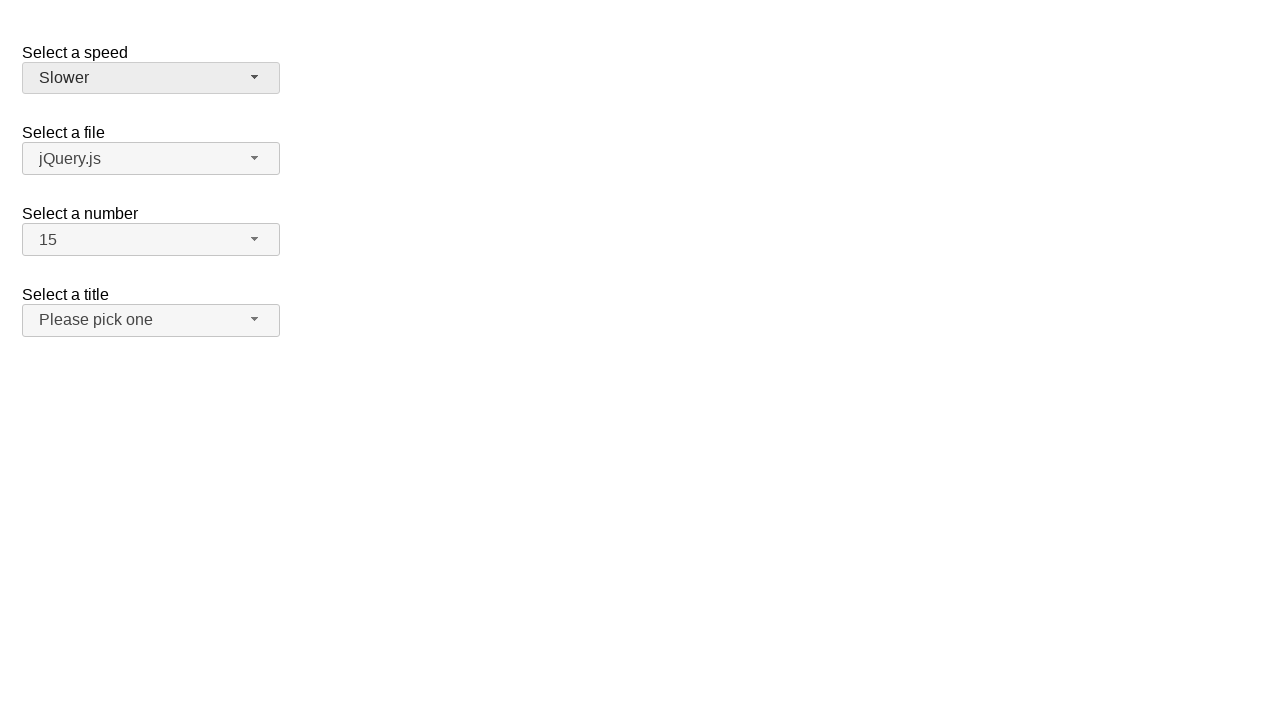

Verified 'Slower' is displayed in Speed dropdown
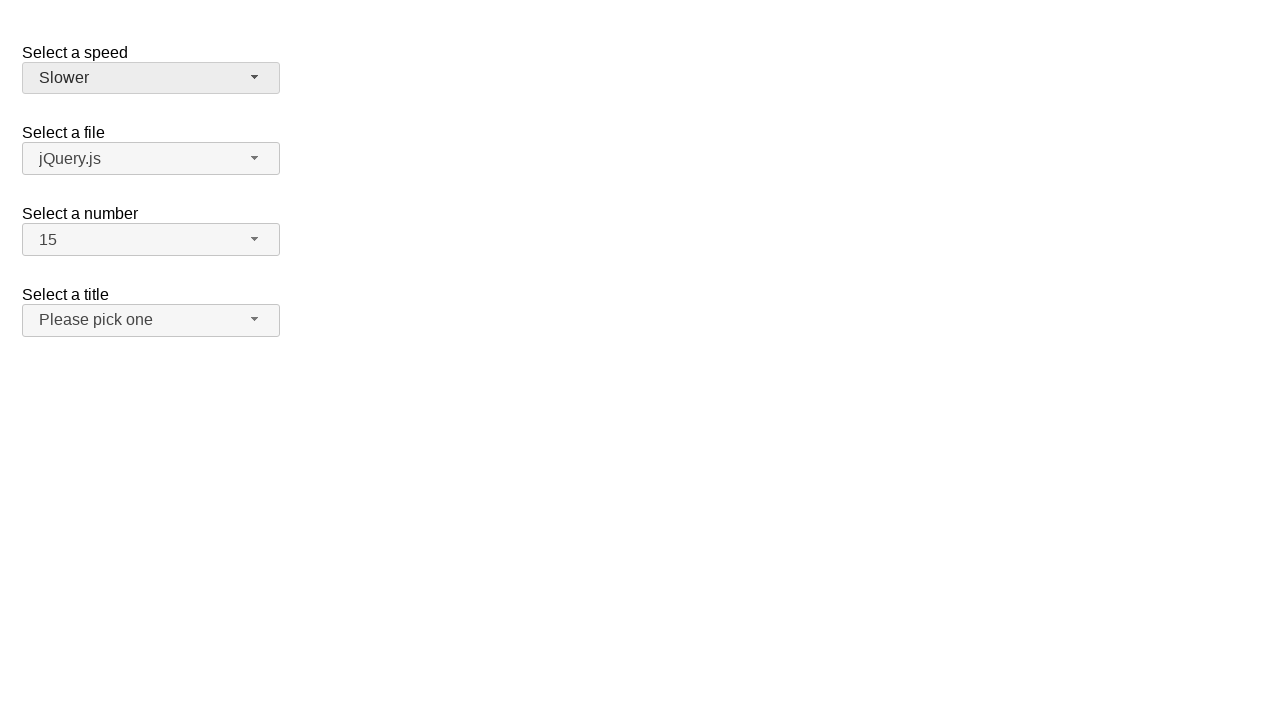

Clicked Speed dropdown button to open menu at (151, 78) on span#speed-button
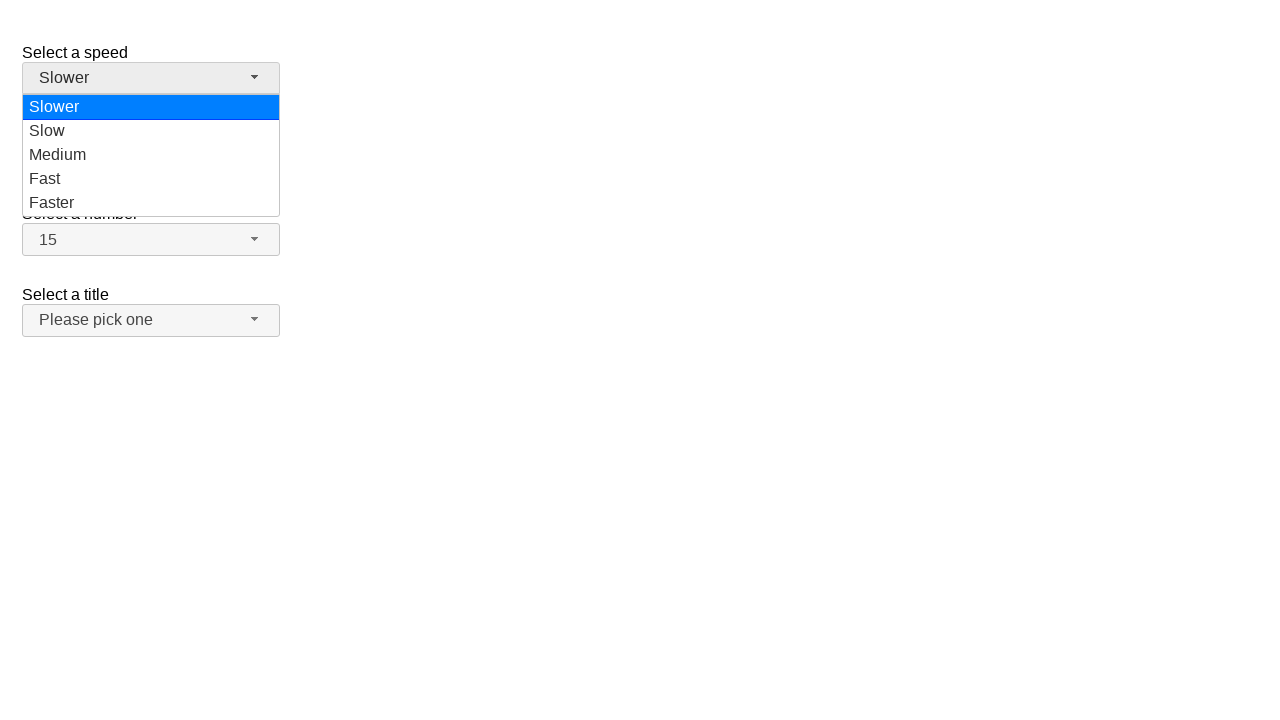

Speed dropdown menu loaded and visible
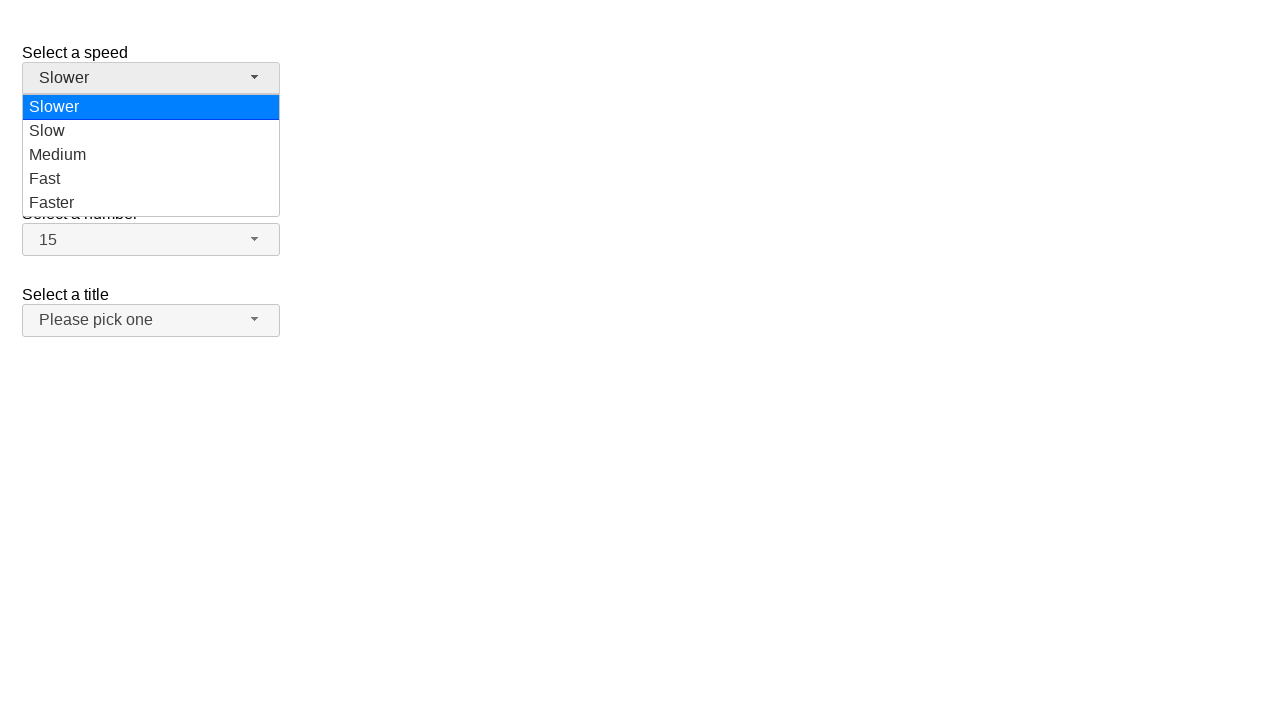

Selected 'Faster' from Speed dropdown at (151, 203) on xpath=//ul[@id='speed-menu']/li[@class='ui-menu-item']/div[text()='Faster']
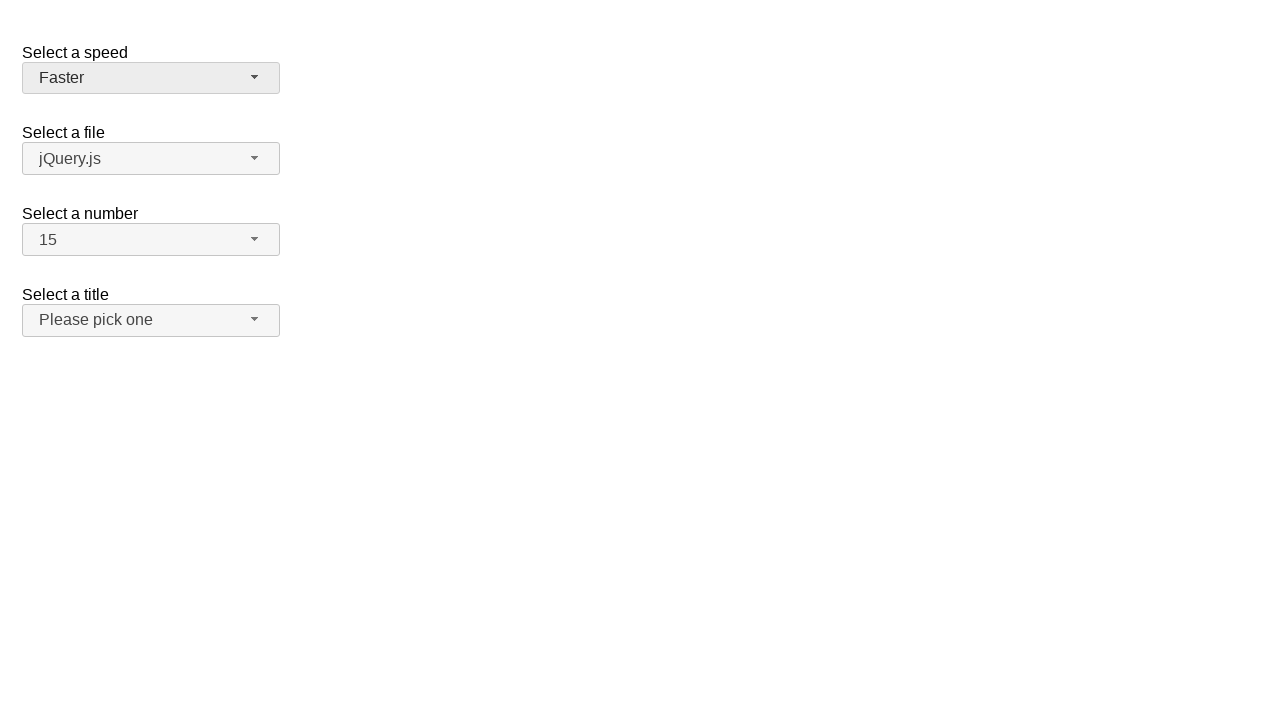

Verified 'Faster' is displayed in Speed dropdown
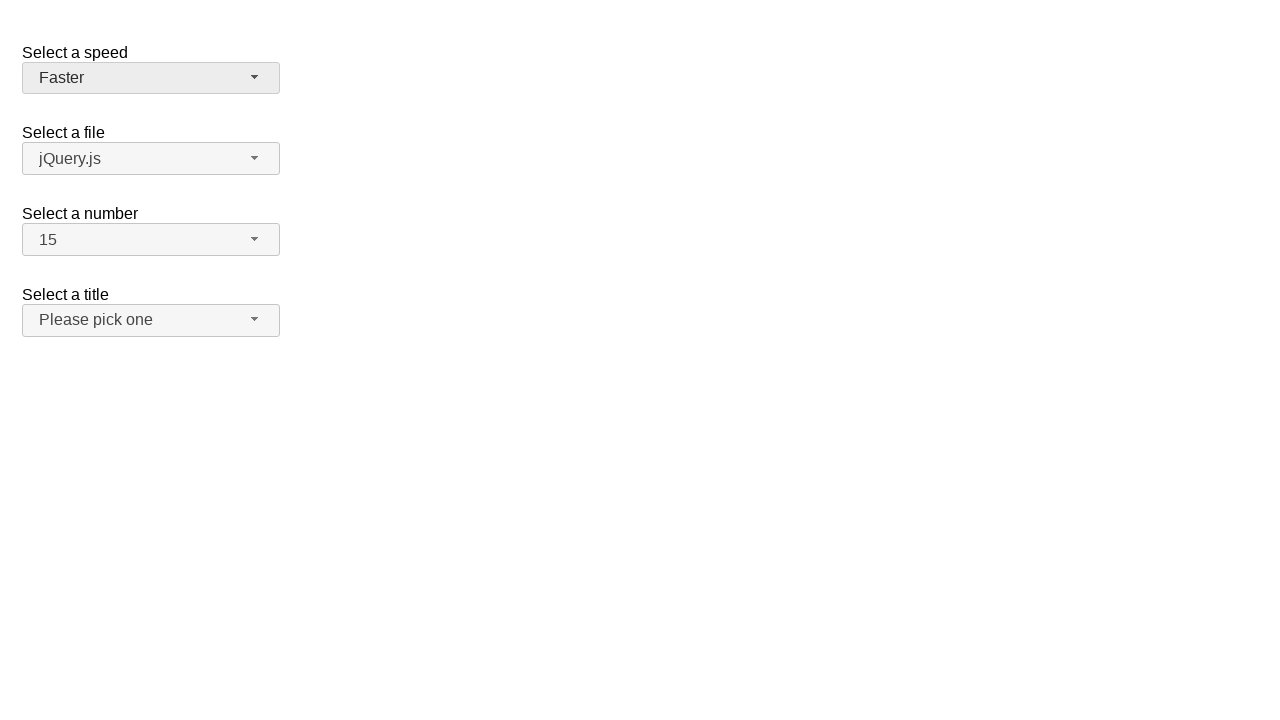

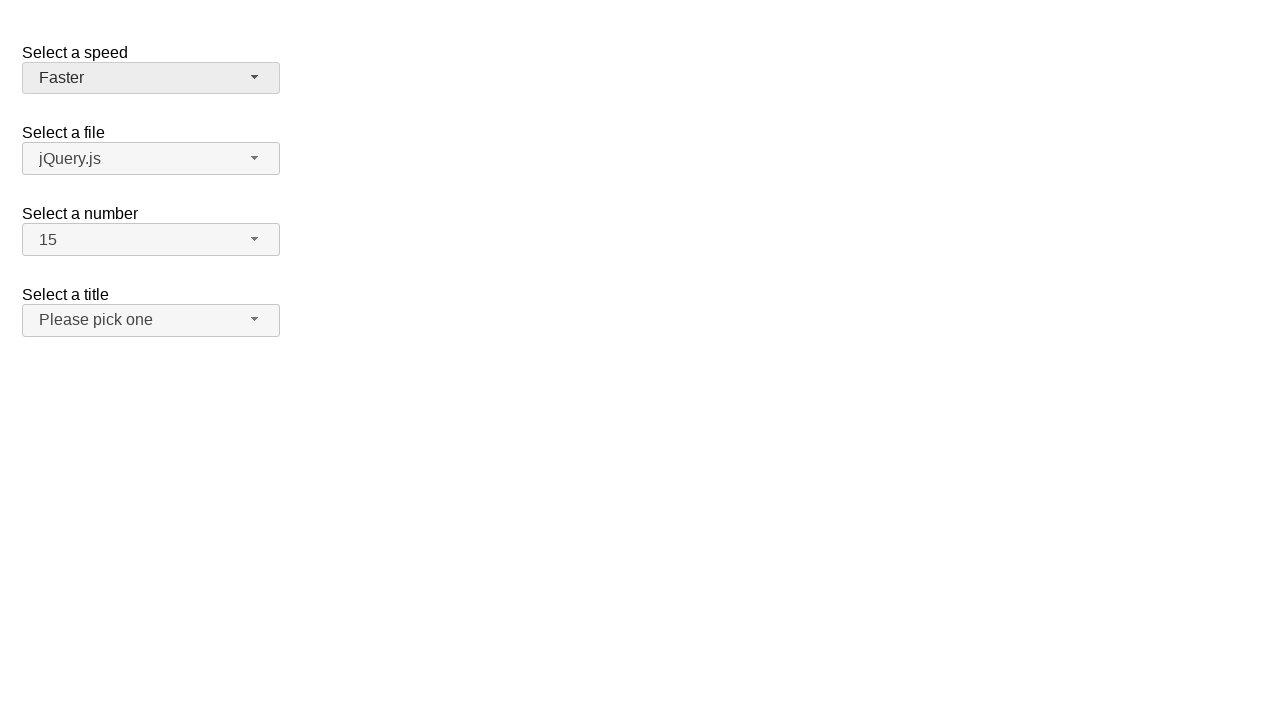